Navigates to a YouTube video page and retrieves the page title to verify the page loaded correctly.

Starting URL: https://www.youtube.com/watch?v=LPT7v69guVY&ab_channel=AutomationStepbyStep

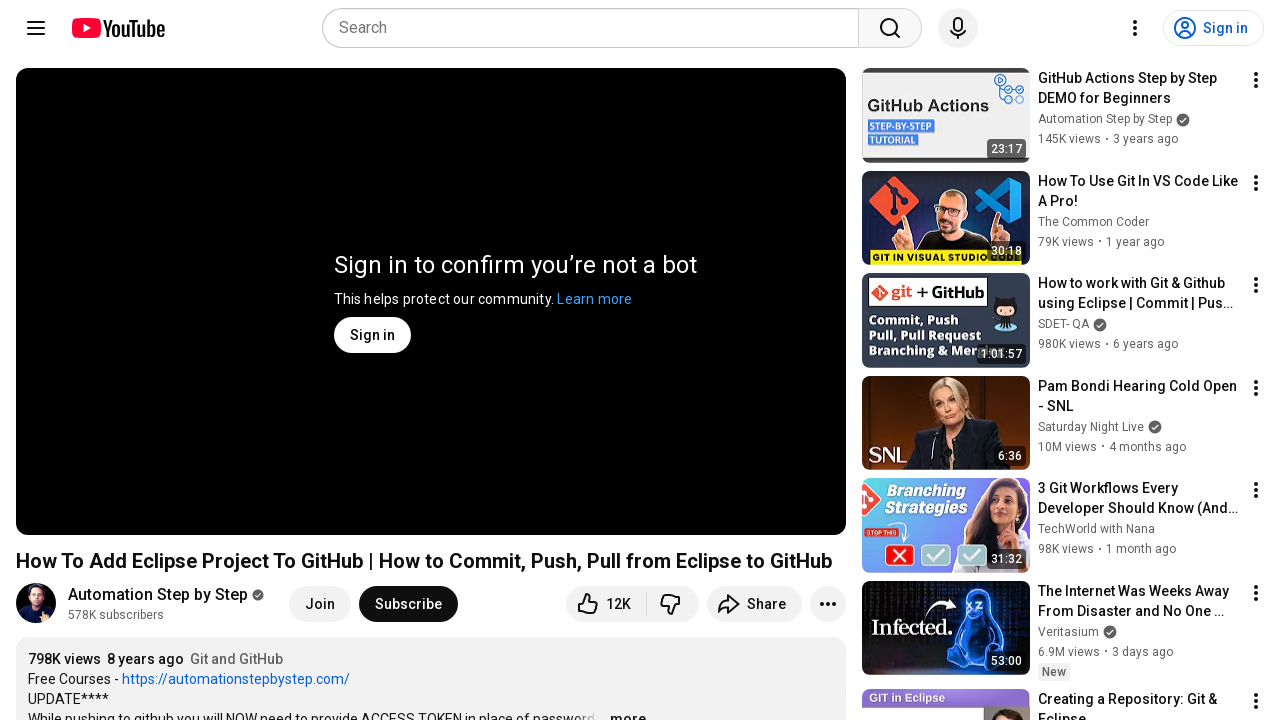

Navigated to YouTube video page
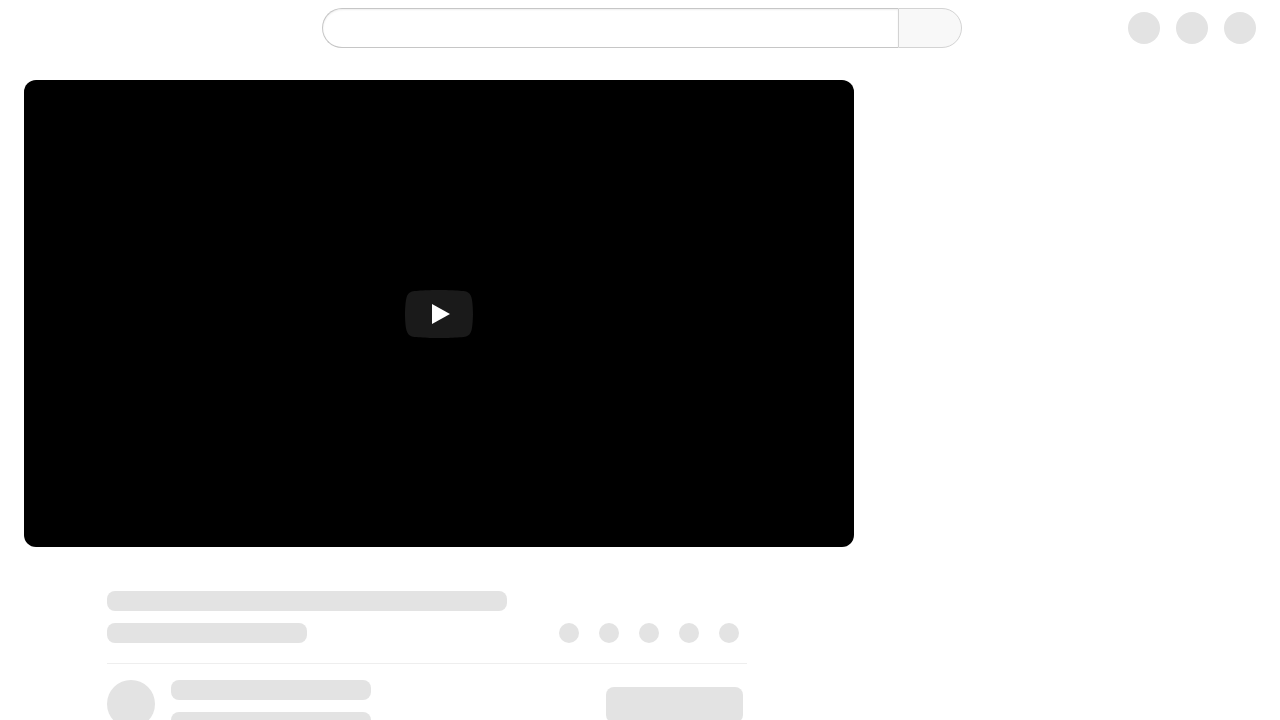

Page DOM content loaded
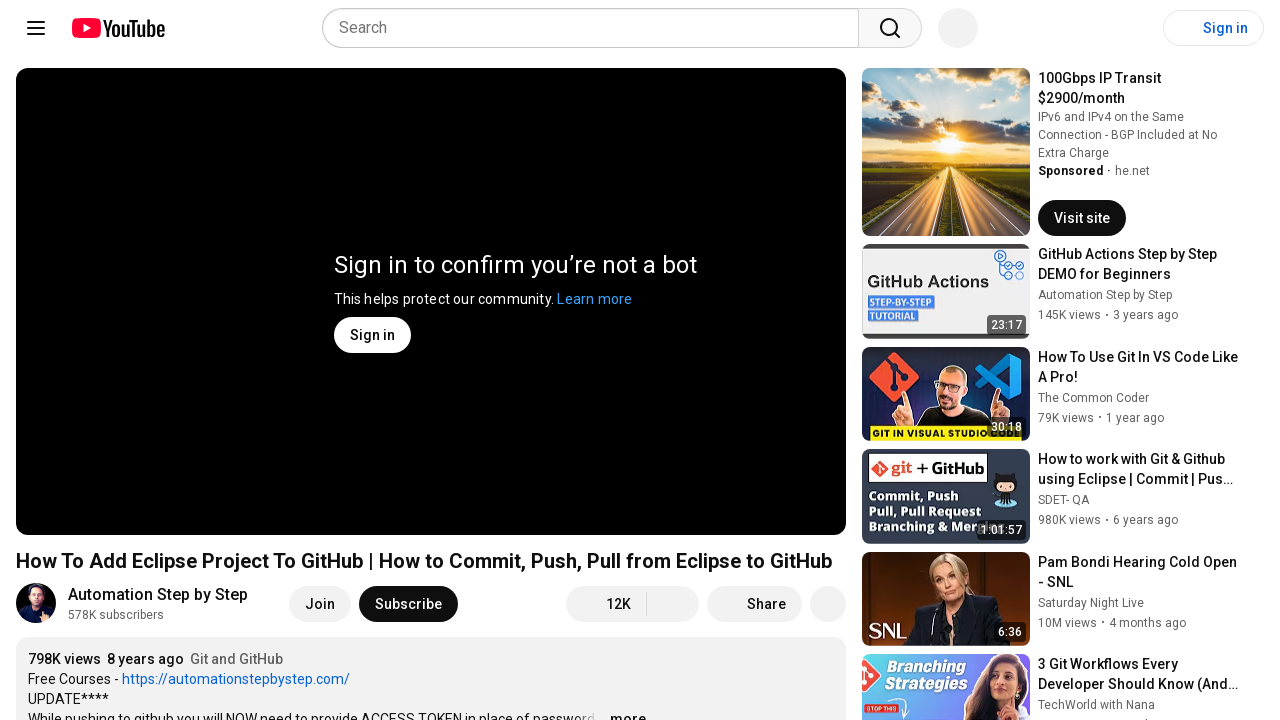

Retrieved page title: How To Add Eclipse Project To GitHub | How to Commit, Push, Pull from Eclipse to GitHub - YouTube
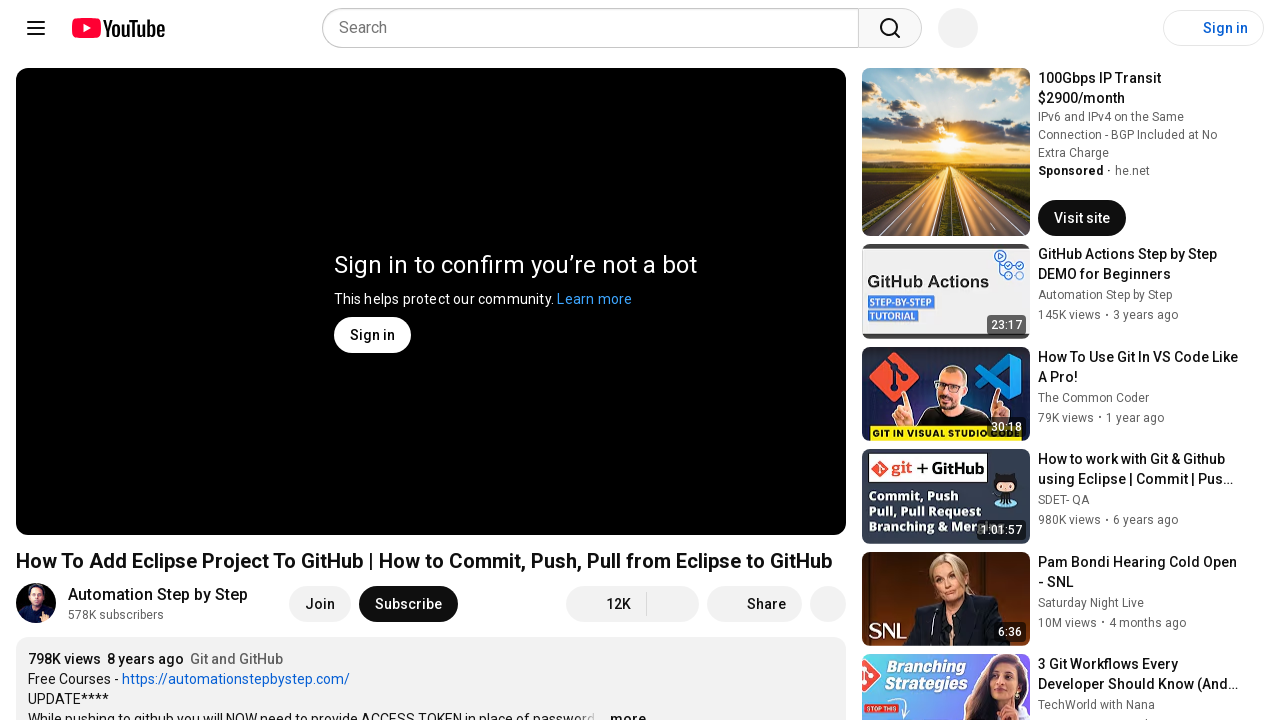

Printed page title to console
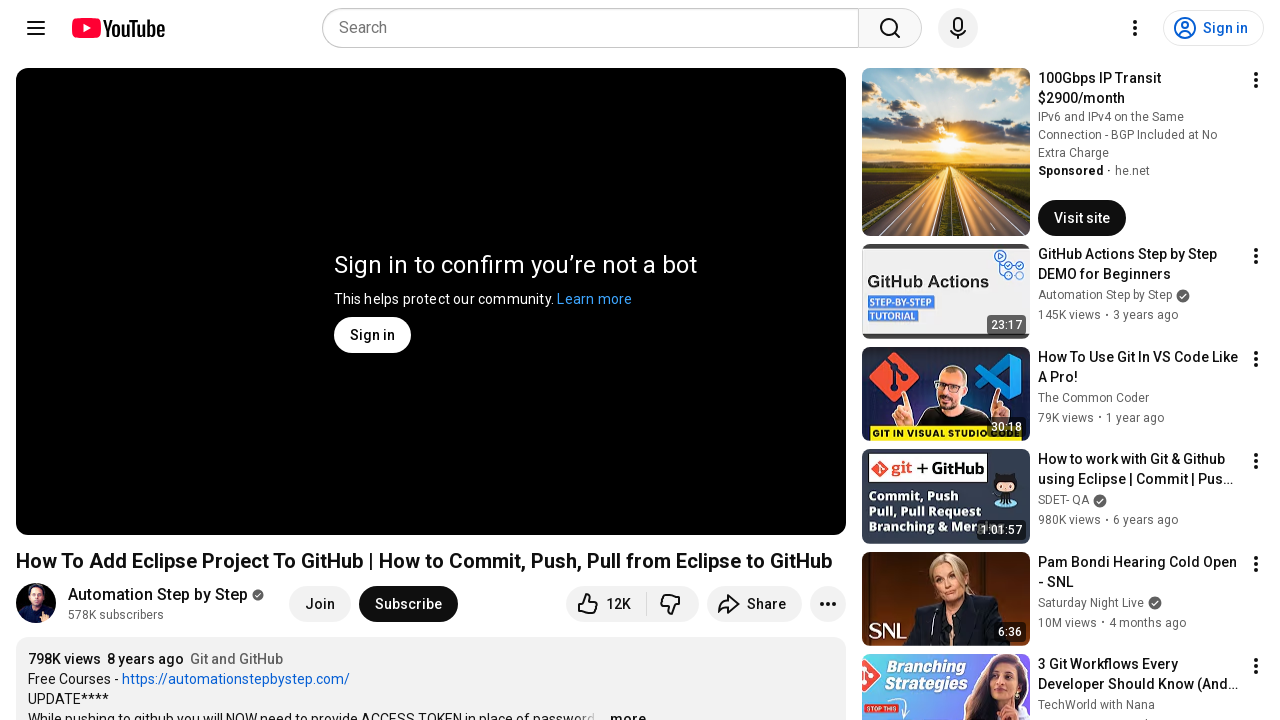

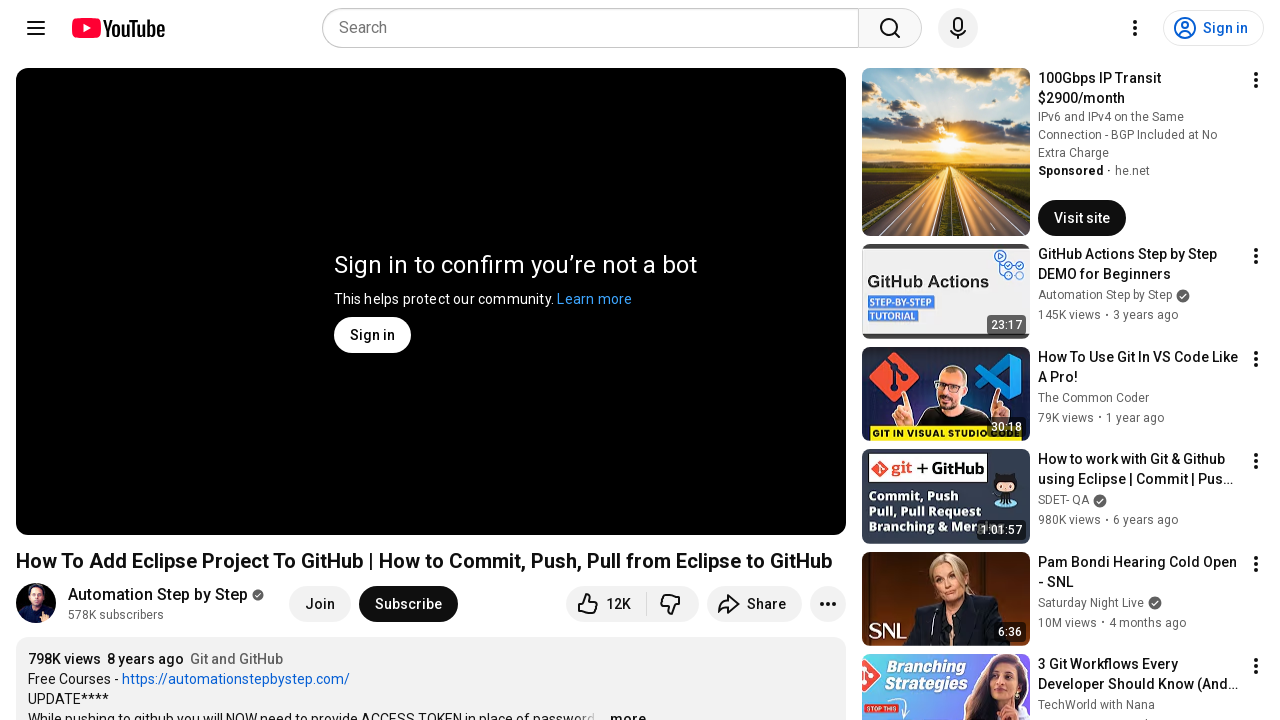